Demonstrates drag and drop by offset action on a webpage element by locating the "Courses" link and dragging it to a specified x,y offset position

Starting URL: https://www.geeksforgeeks.org/

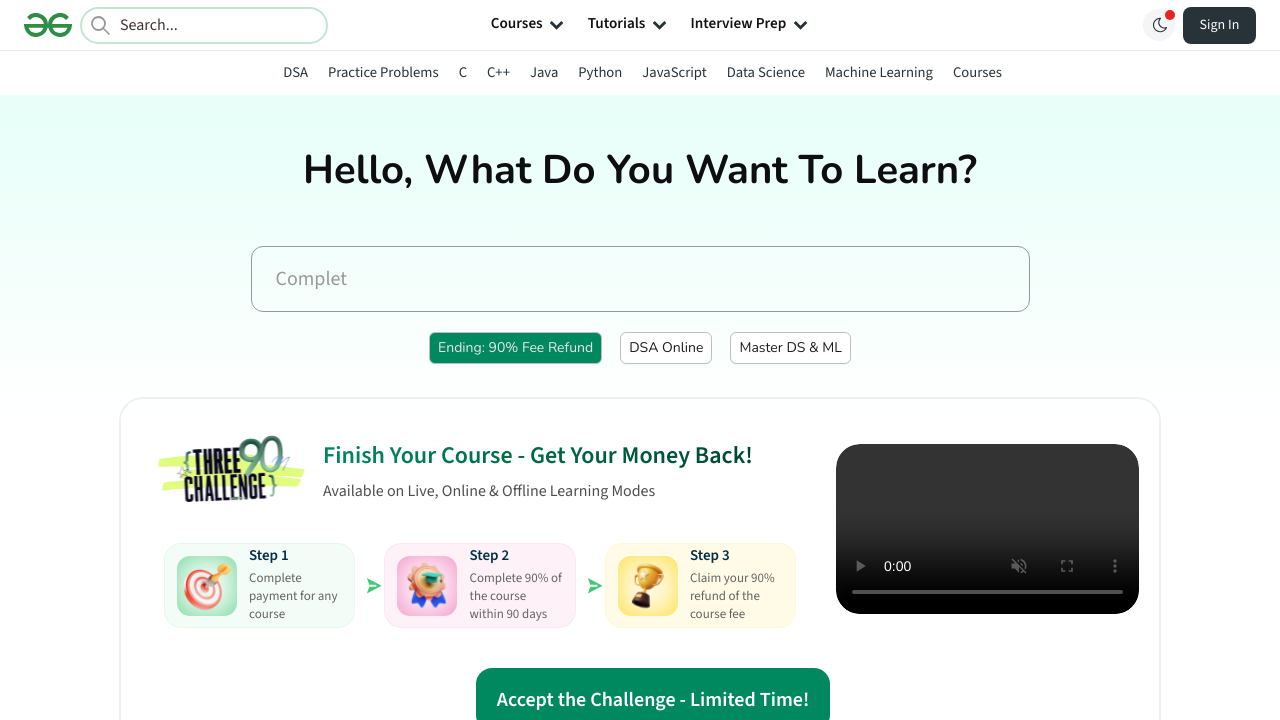

Waited for 'Courses' link to load
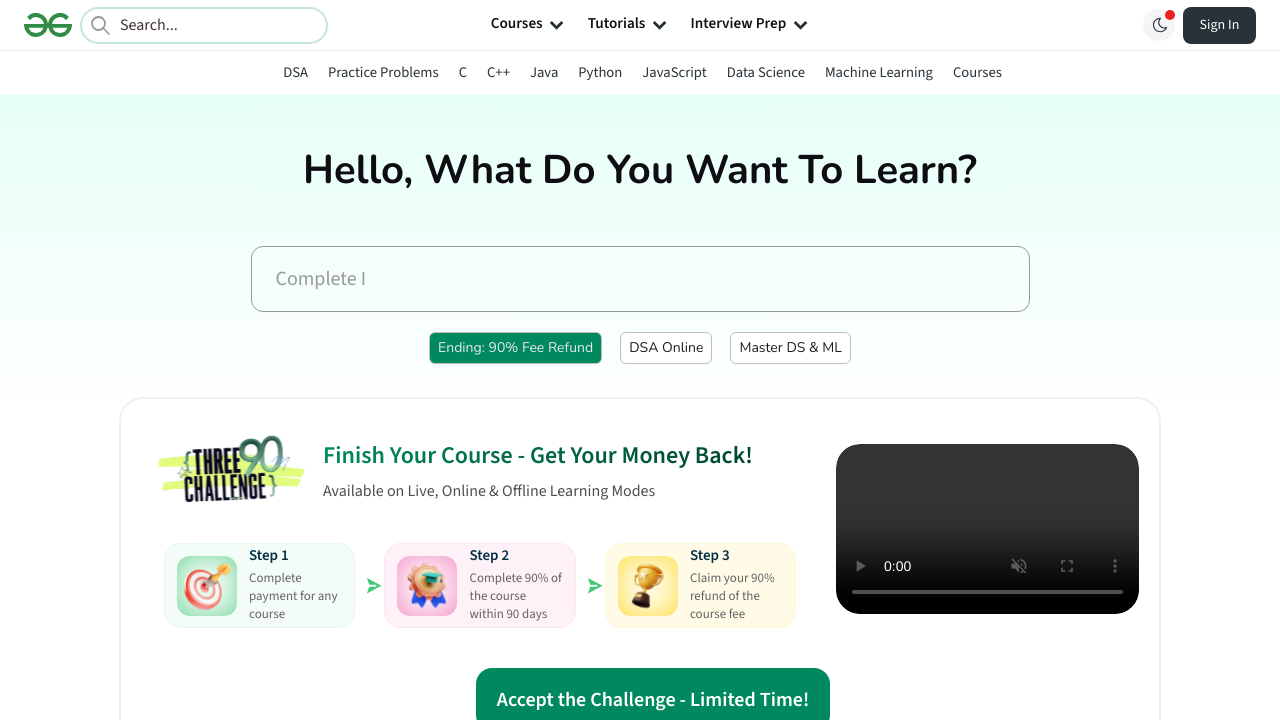

Located 'Courses' link element
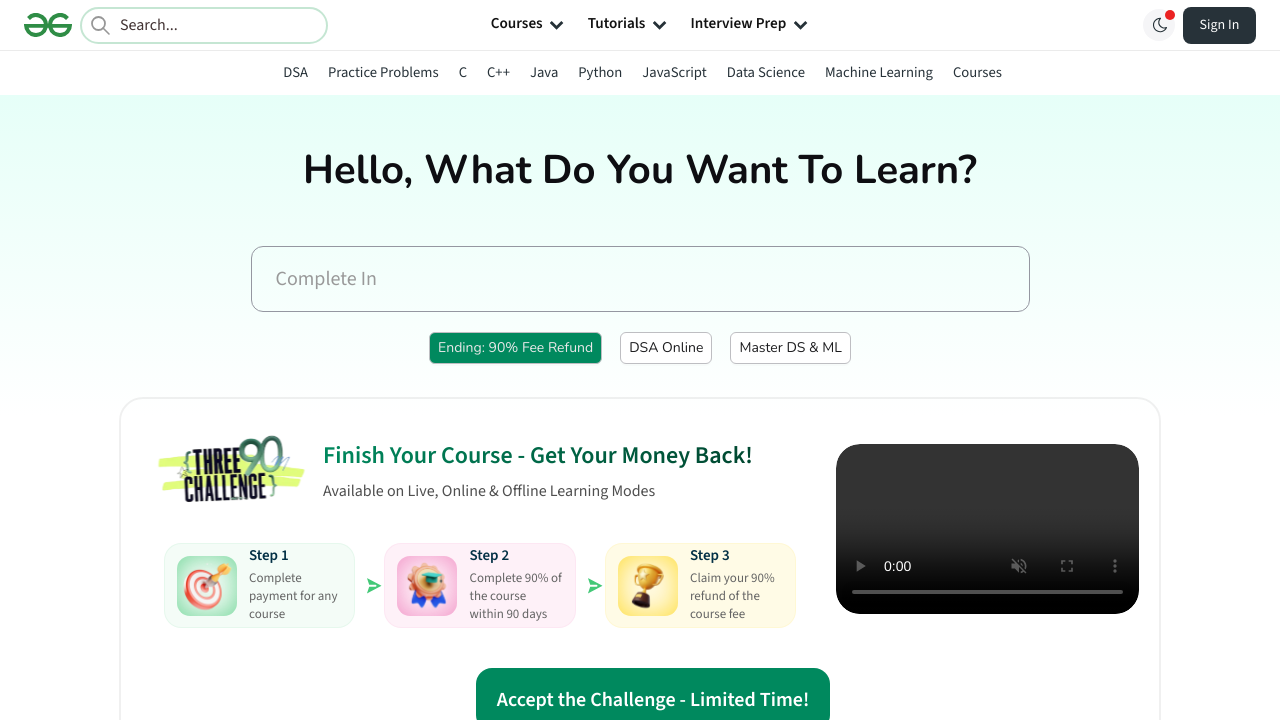

Retrieved bounding box of 'Courses' element
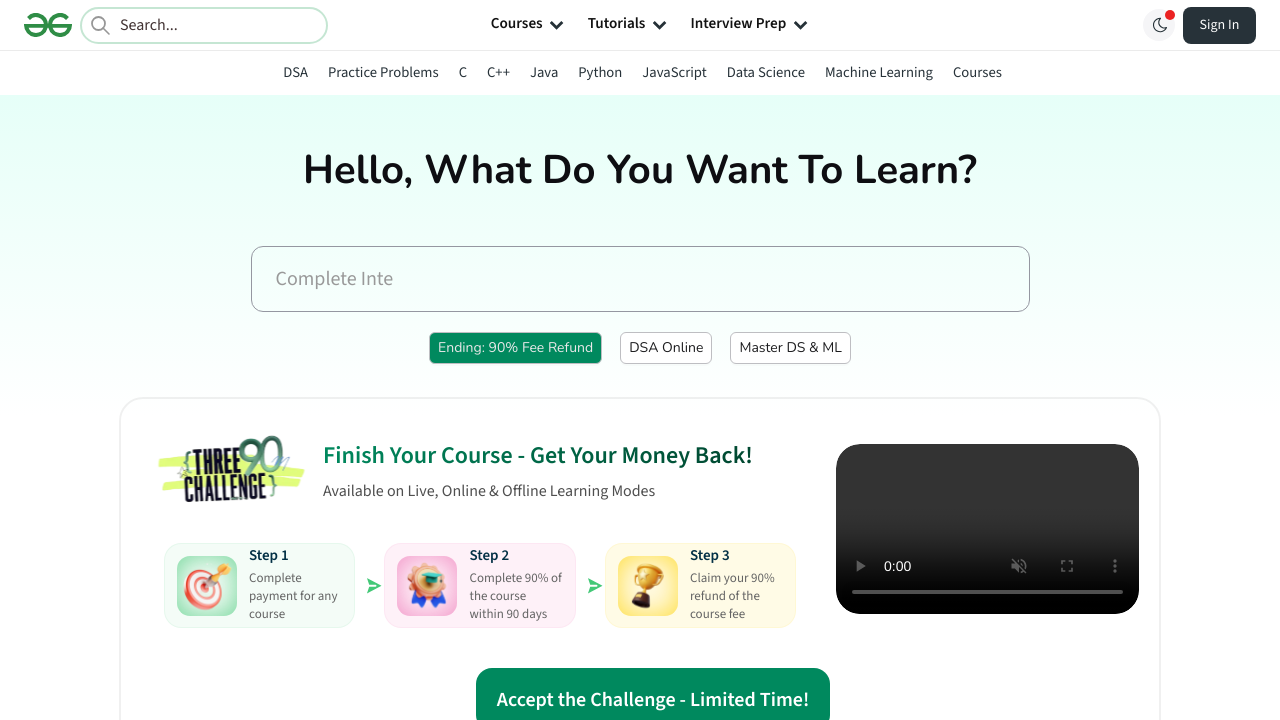

Moved mouse to center of 'Courses' element at (977, 72)
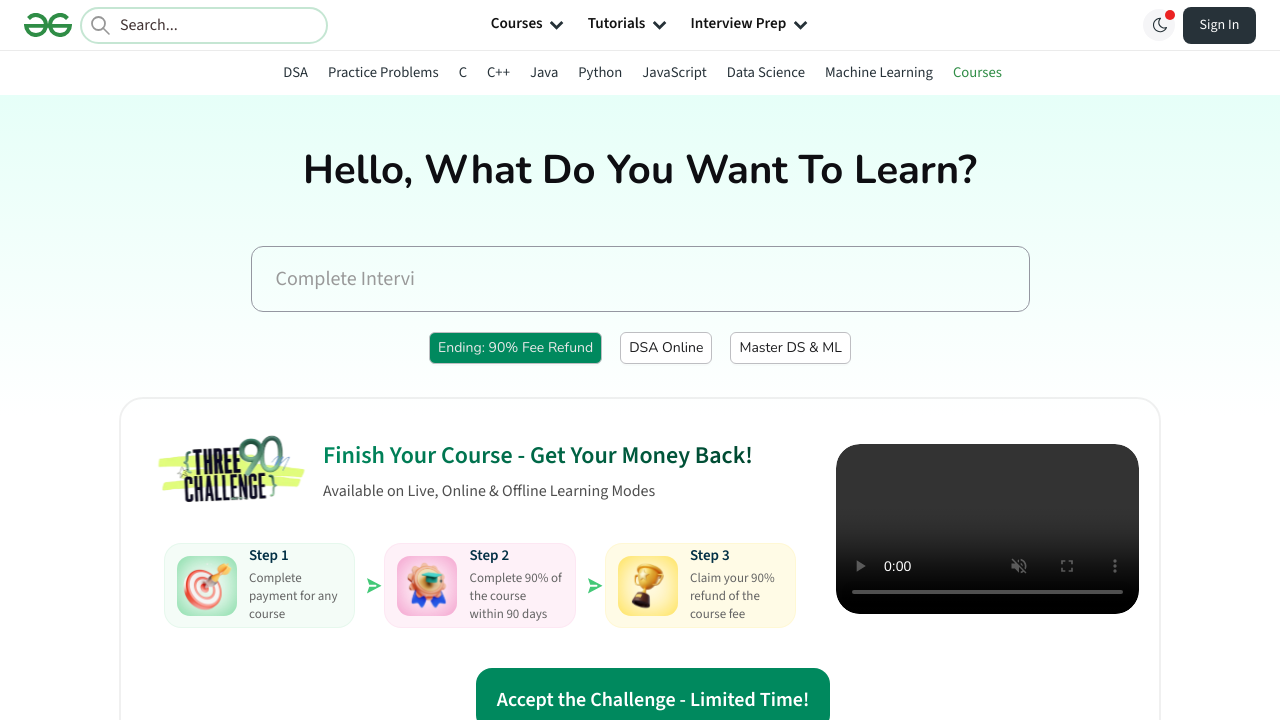

Pressed mouse button down on 'Courses' element at (977, 72)
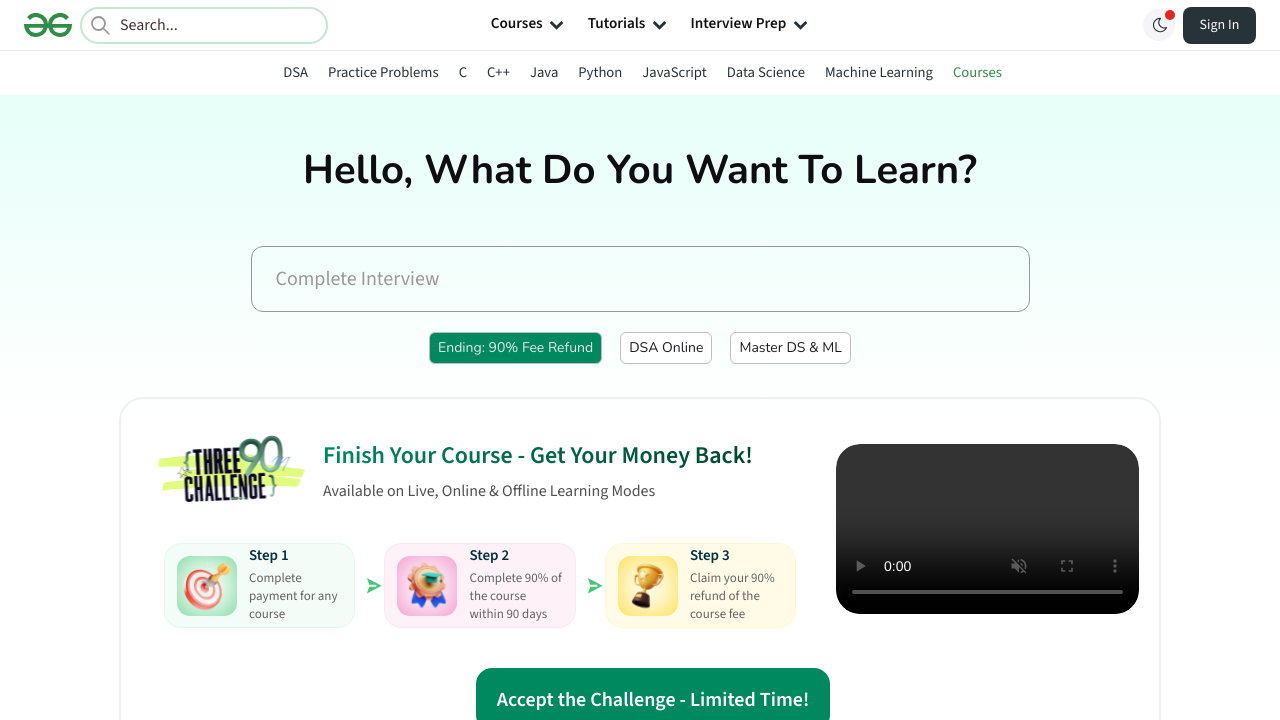

Dragged 'Courses' element 100px right and 200px down at (1077, 272)
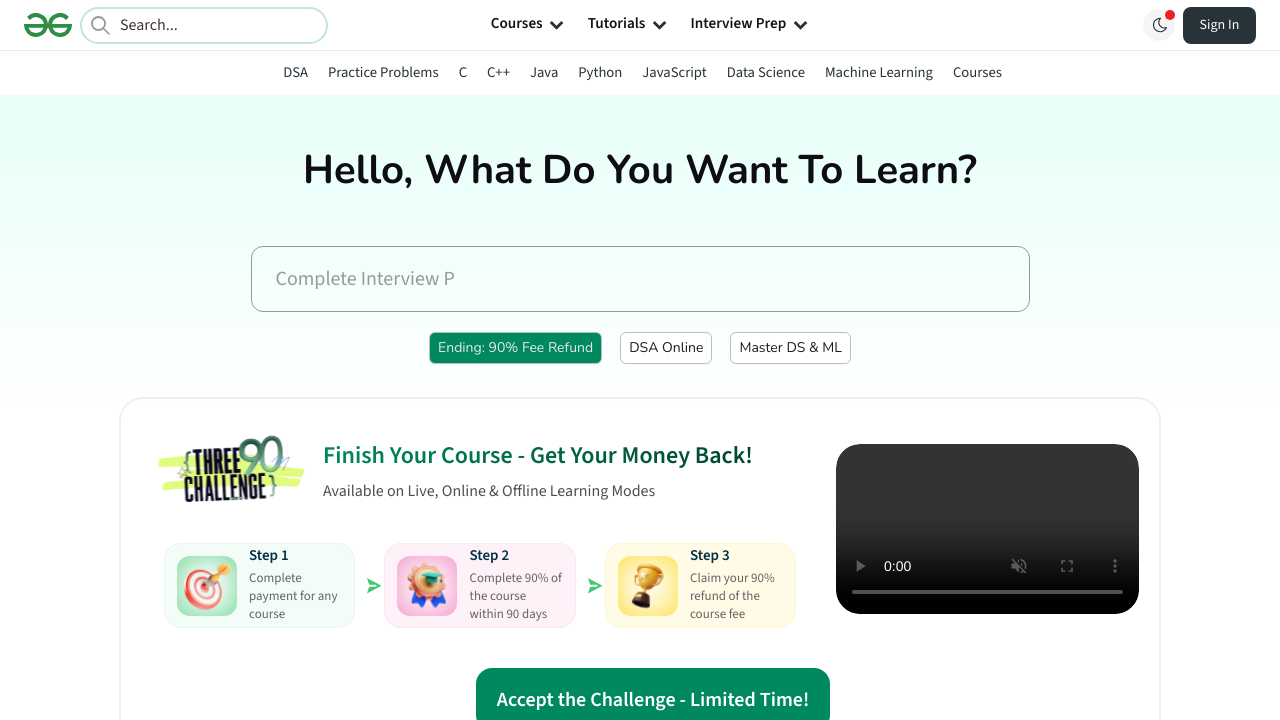

Released mouse button to complete drag and drop at (1077, 272)
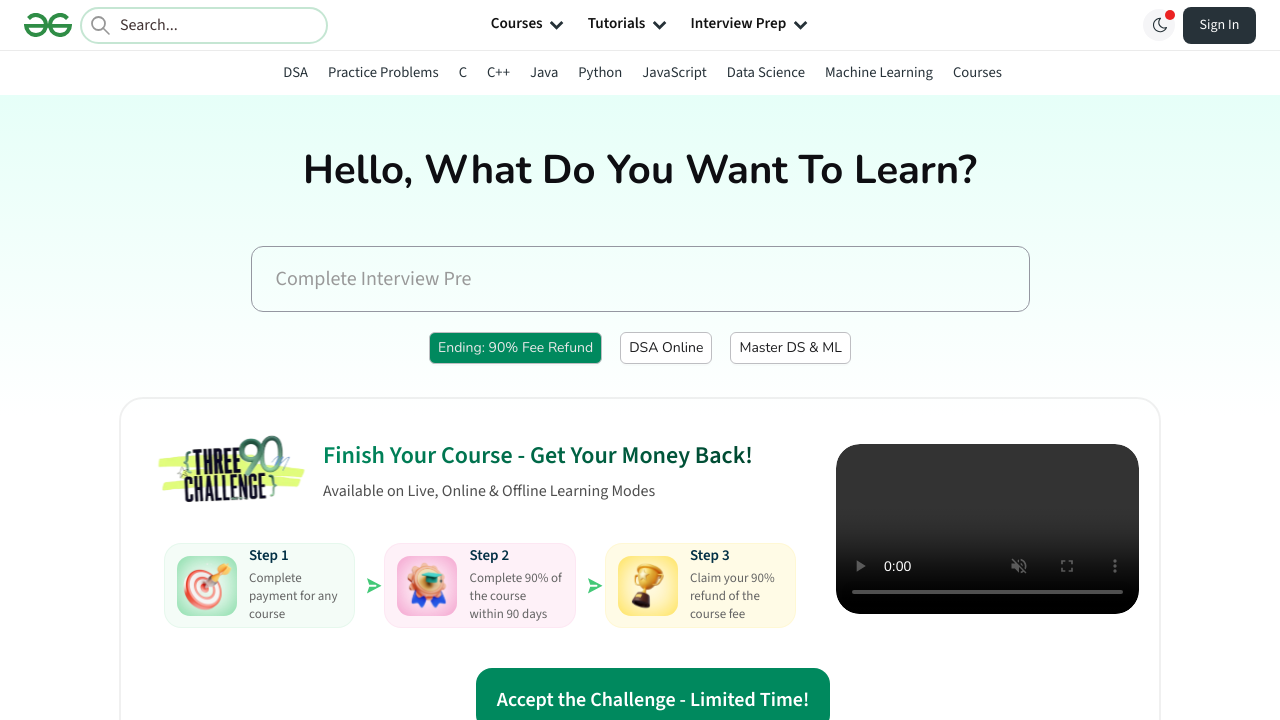

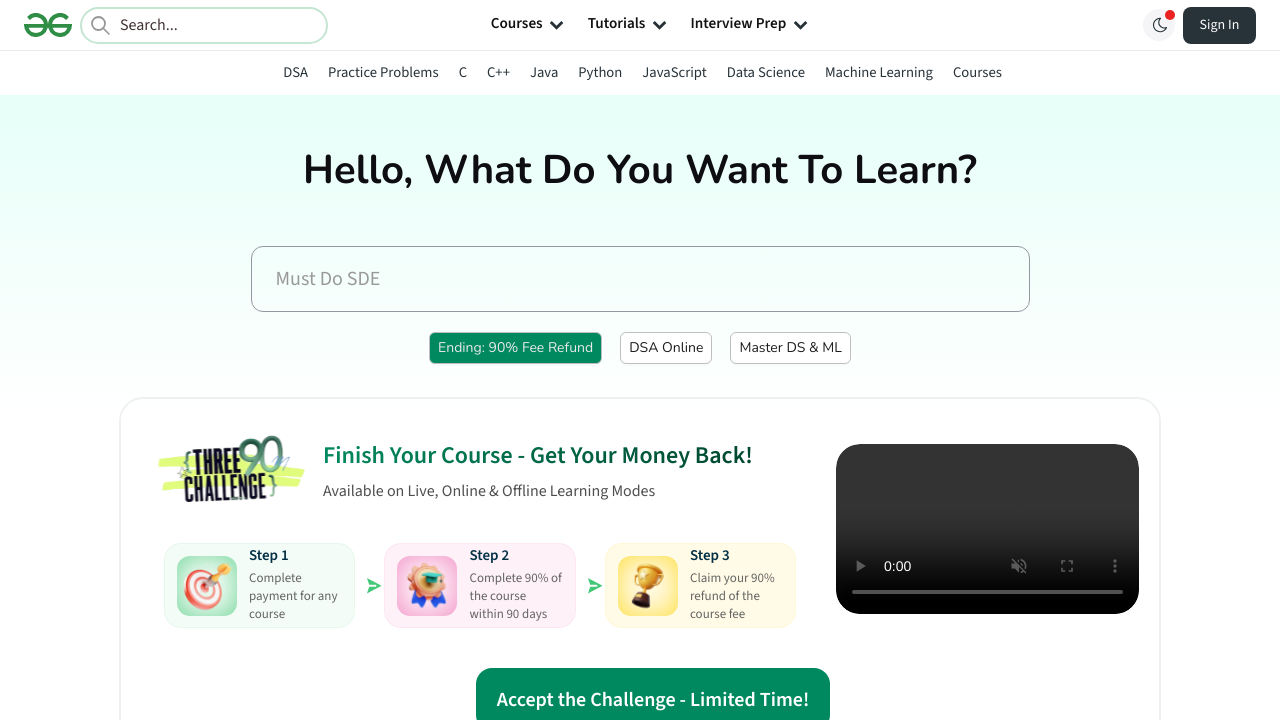